Tests navigation on the Demoblaze demo e-commerce site by waiting for page load, then clicking on a product link and a category link using link text matching.

Starting URL: https://www.demoblaze.com/index.html

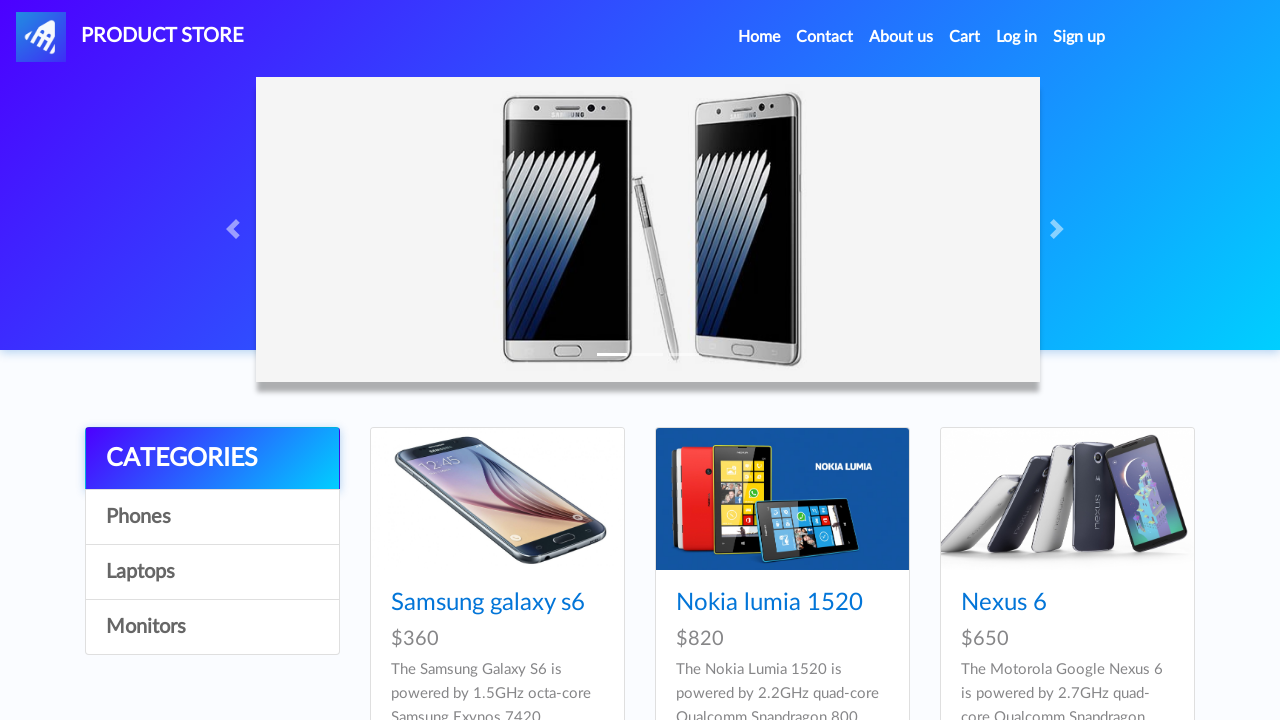

Waited for page to fully load (networkidle)
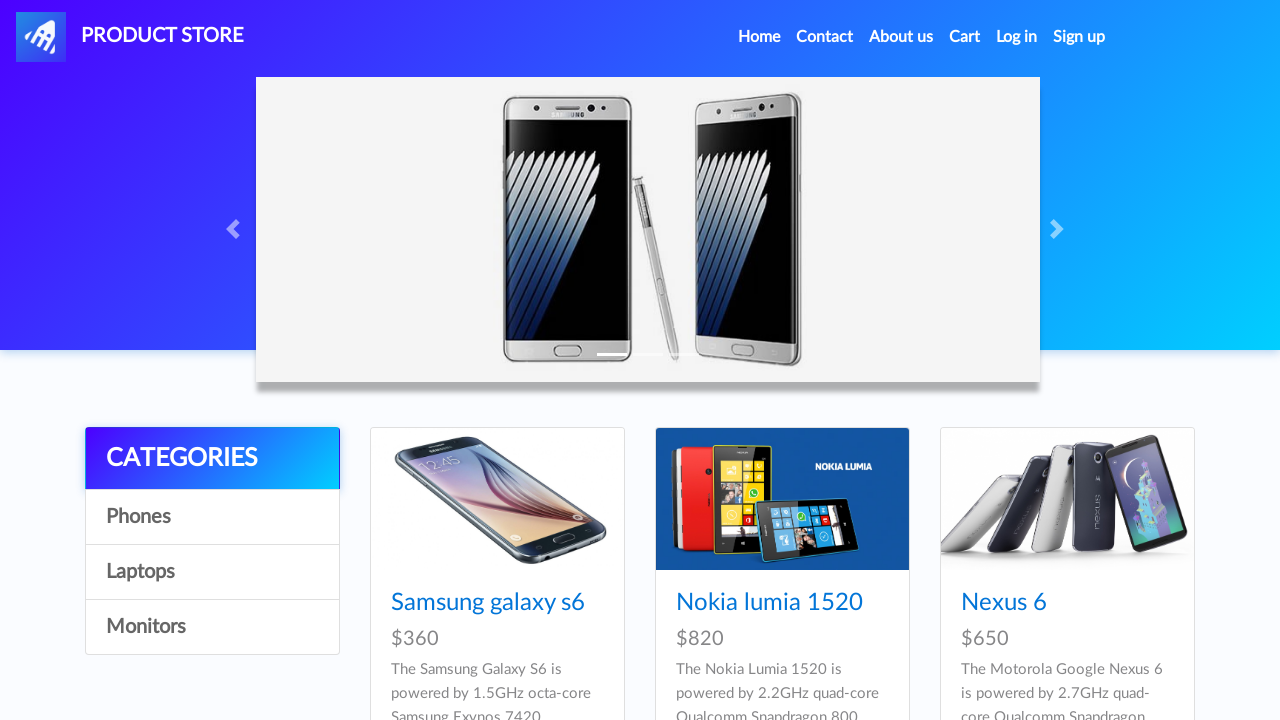

Waited for product cards to be visible
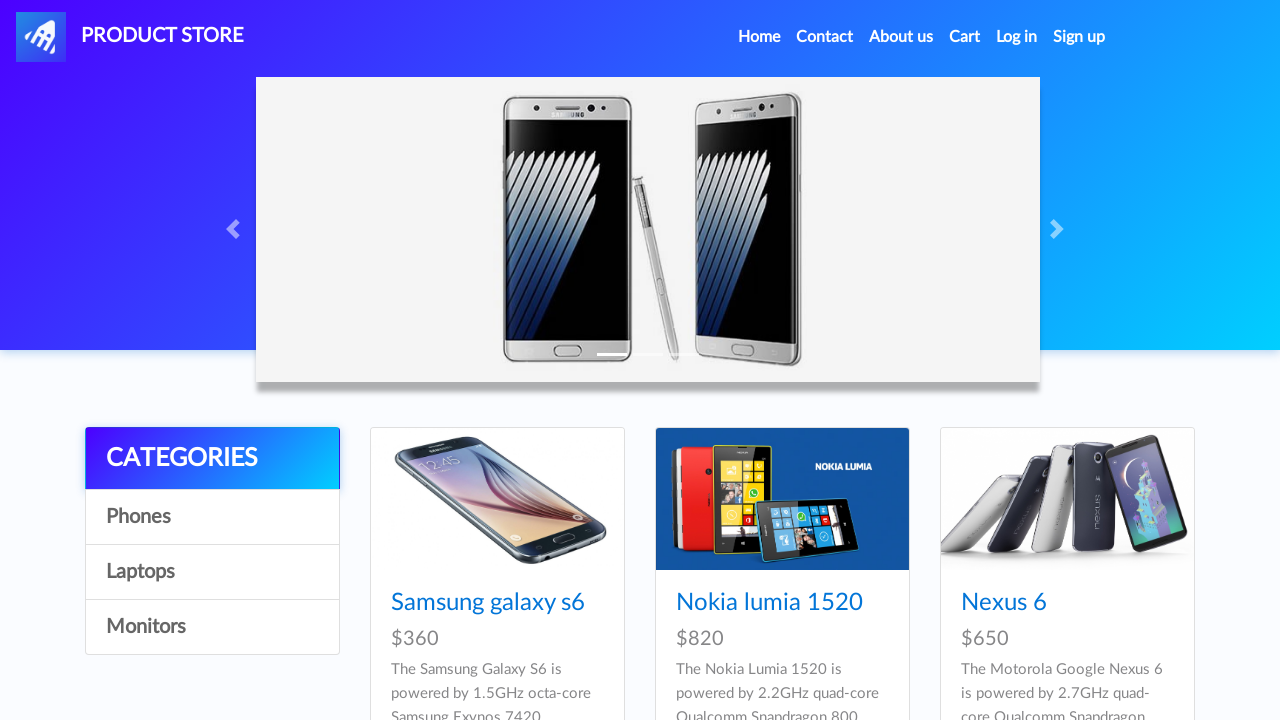

Clicked on Samsung galaxy s6 product link at (488, 603) on a:text('Samsung galaxy s6')
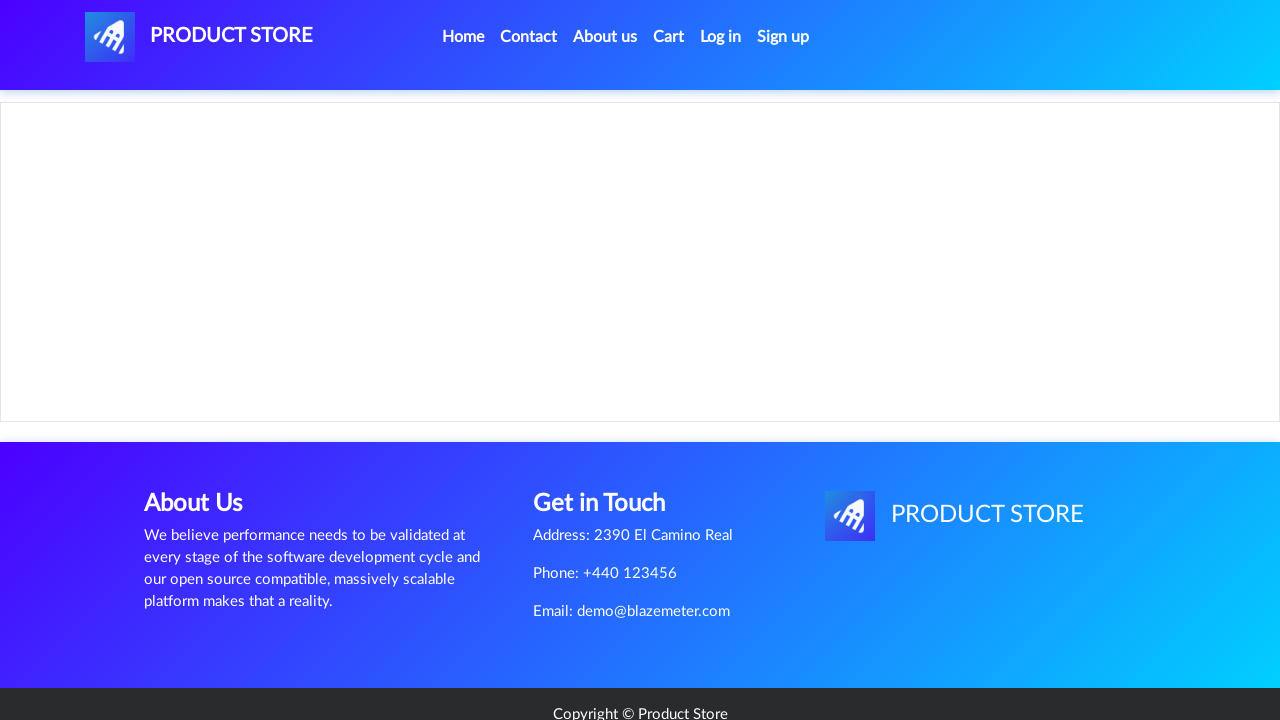

Waited for product page to load (networkidle)
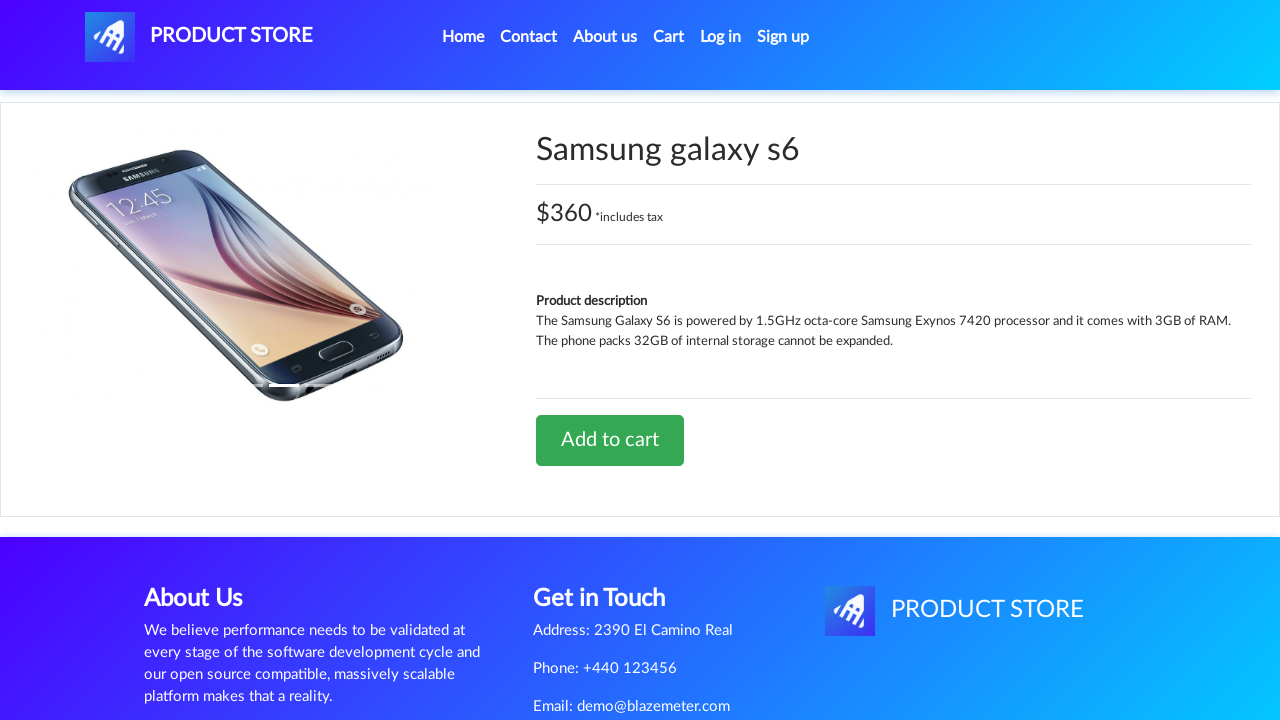

Navigated back to Demoblaze main page
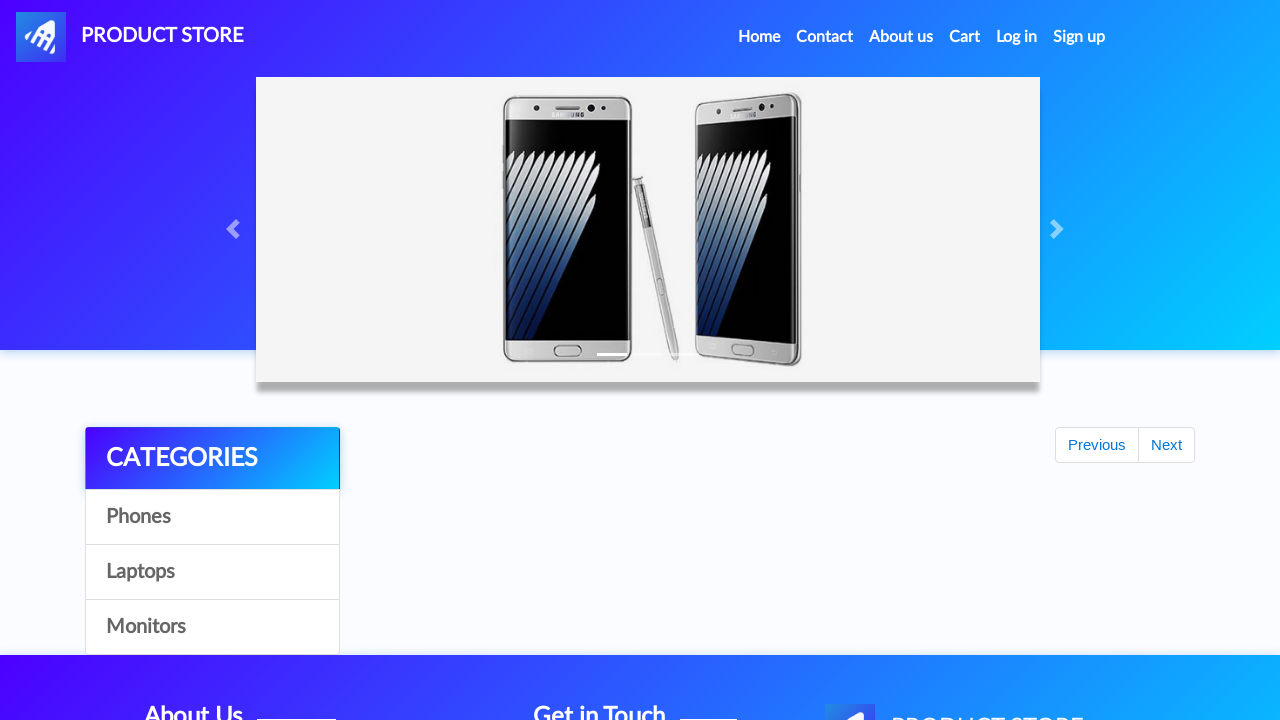

Waited for main page to fully load (networkidle)
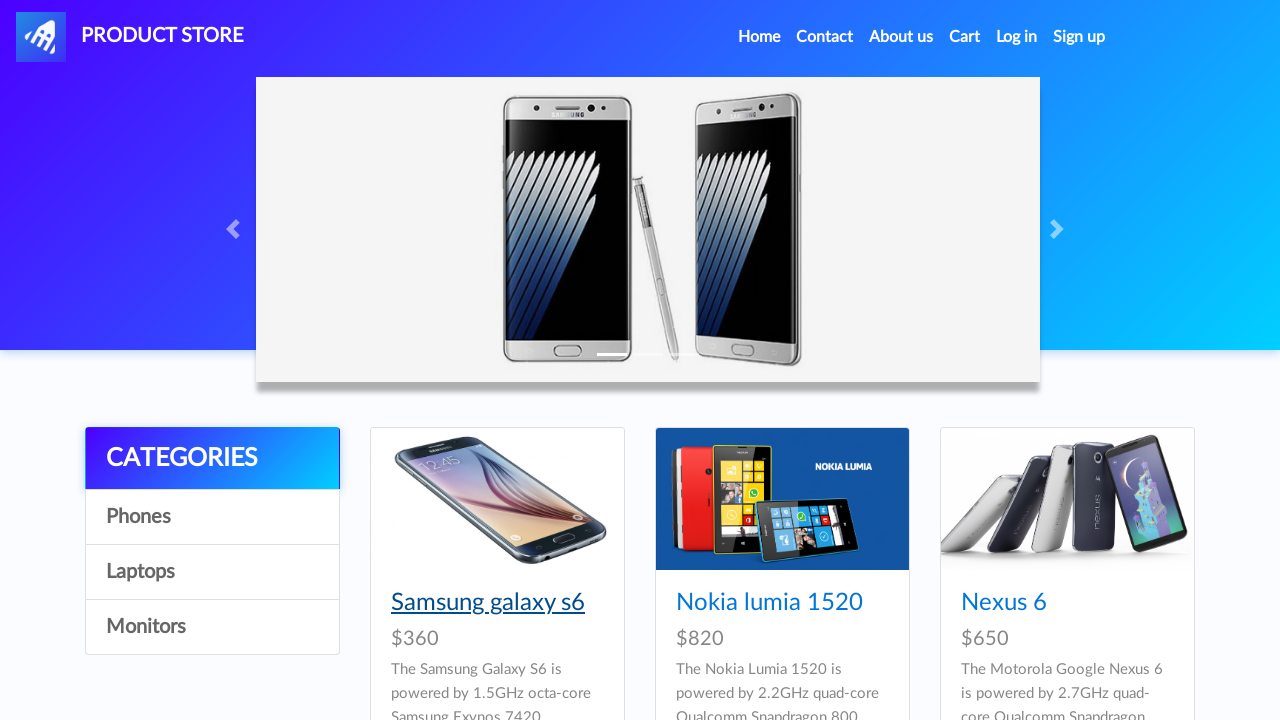

Clicked on Laptops category link using partial text match at (212, 572) on a:text-matches('.*ptops.*')
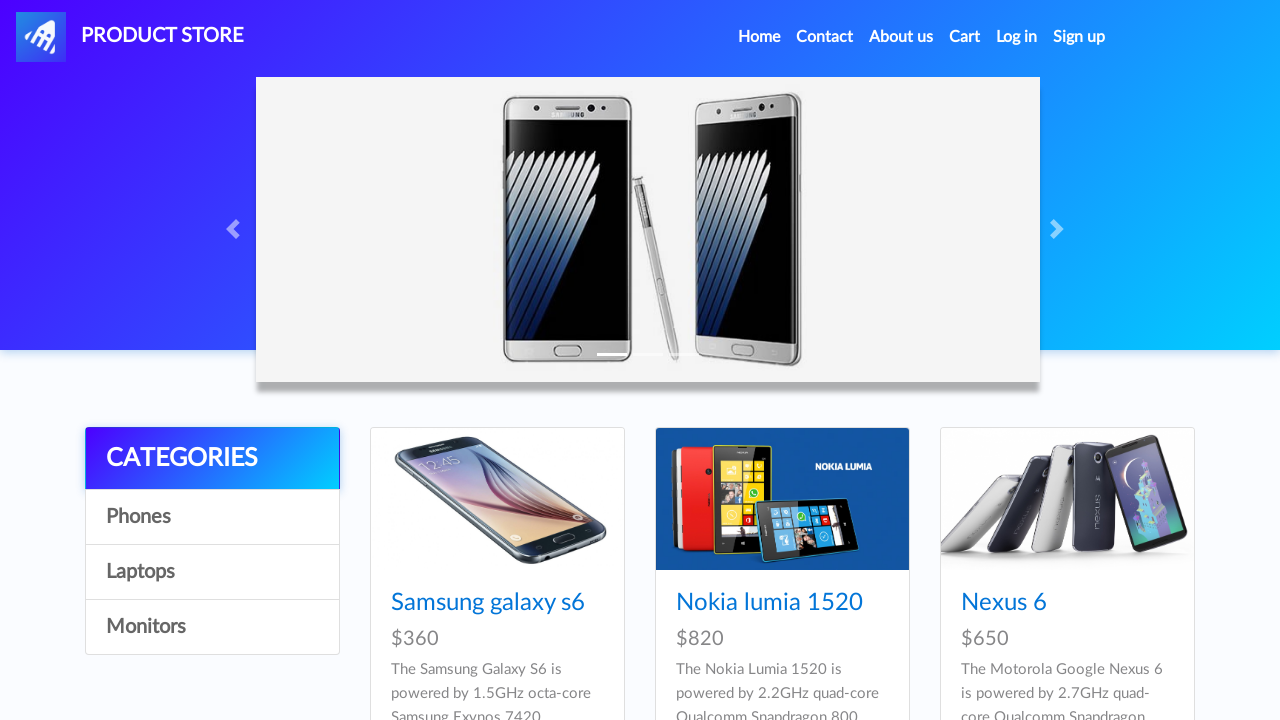

Waited for category page to load (networkidle)
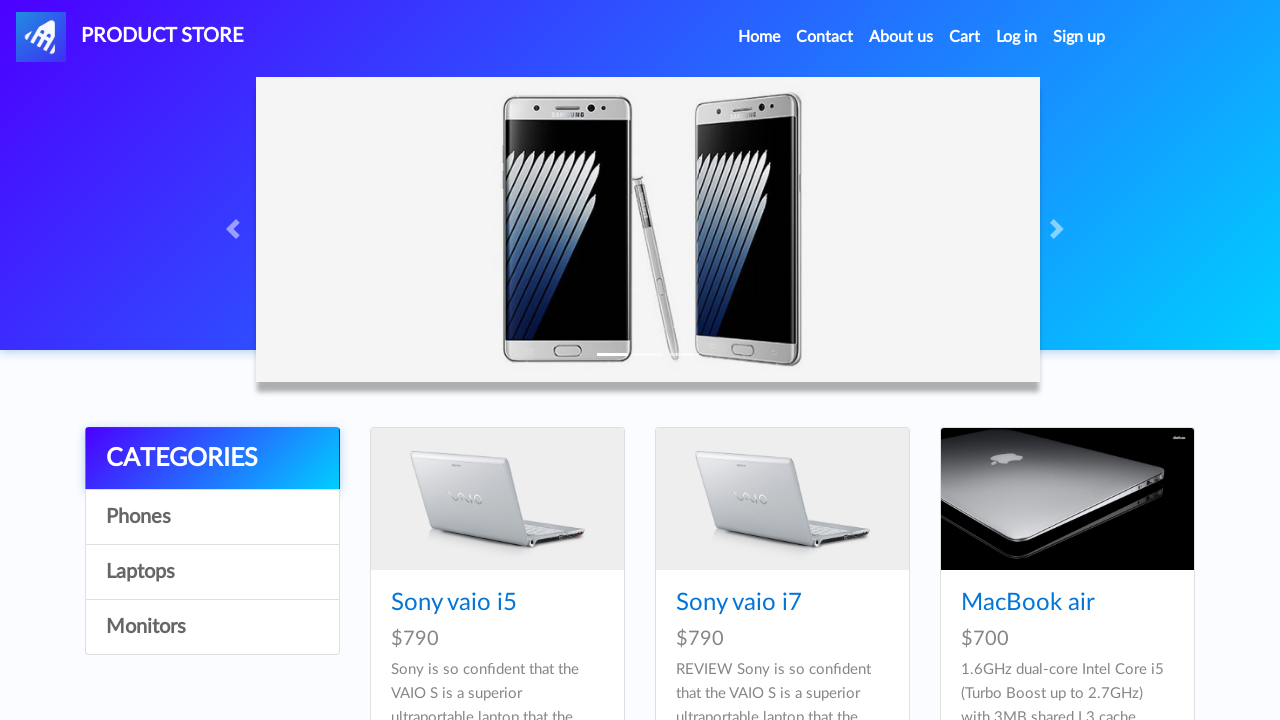

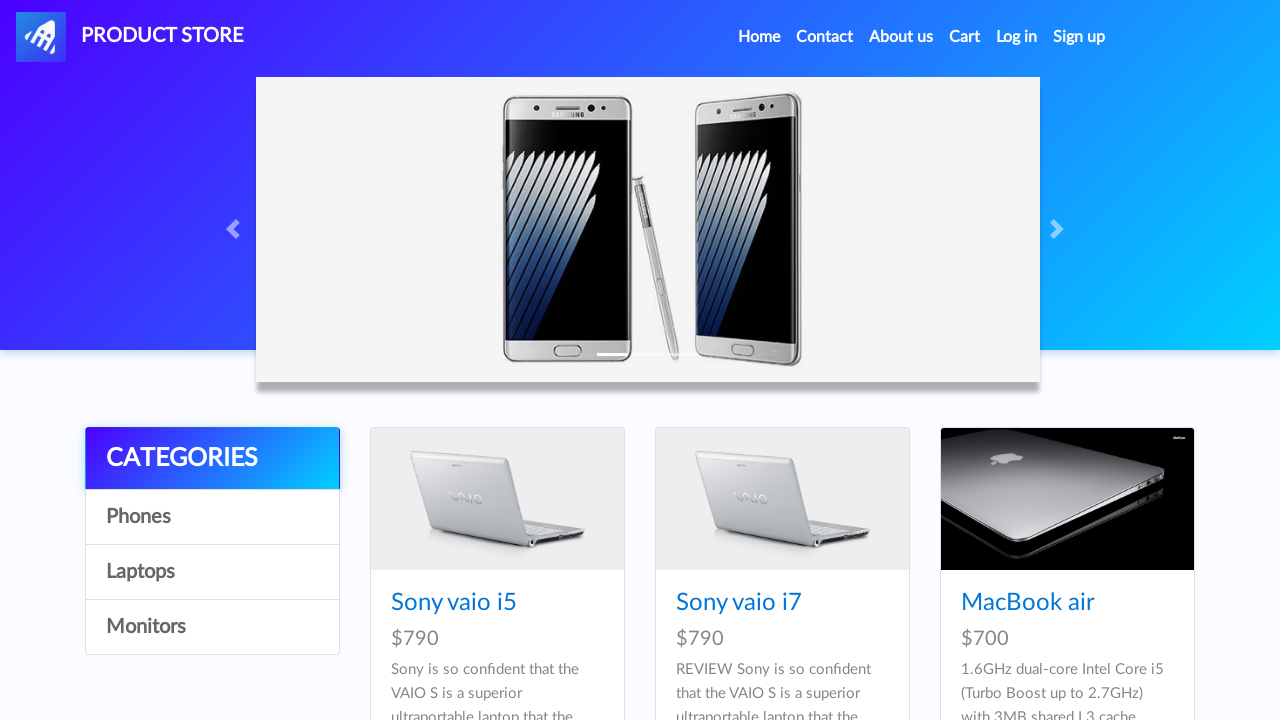